Tests the quantity input field by entering a quantity value and pressing Enter, then verifying the price displays as TBD for non-logged-in users.

Starting URL: https://portal.instoneco.com/interloc-natural-stone-panels/?_gl=1*1faf56b*_gcl_au*MTY5NTY3MDQ3NS4xNzA5MDU4MTcy*_ga*MTA2NDYxNzgyNi4xNzAwMjQ0MTIy*_ga_0011ZGYZ67*MTcwOTEzNTQ0Ni41NS4xLjE3MDkxMzY5NDkuNjAu

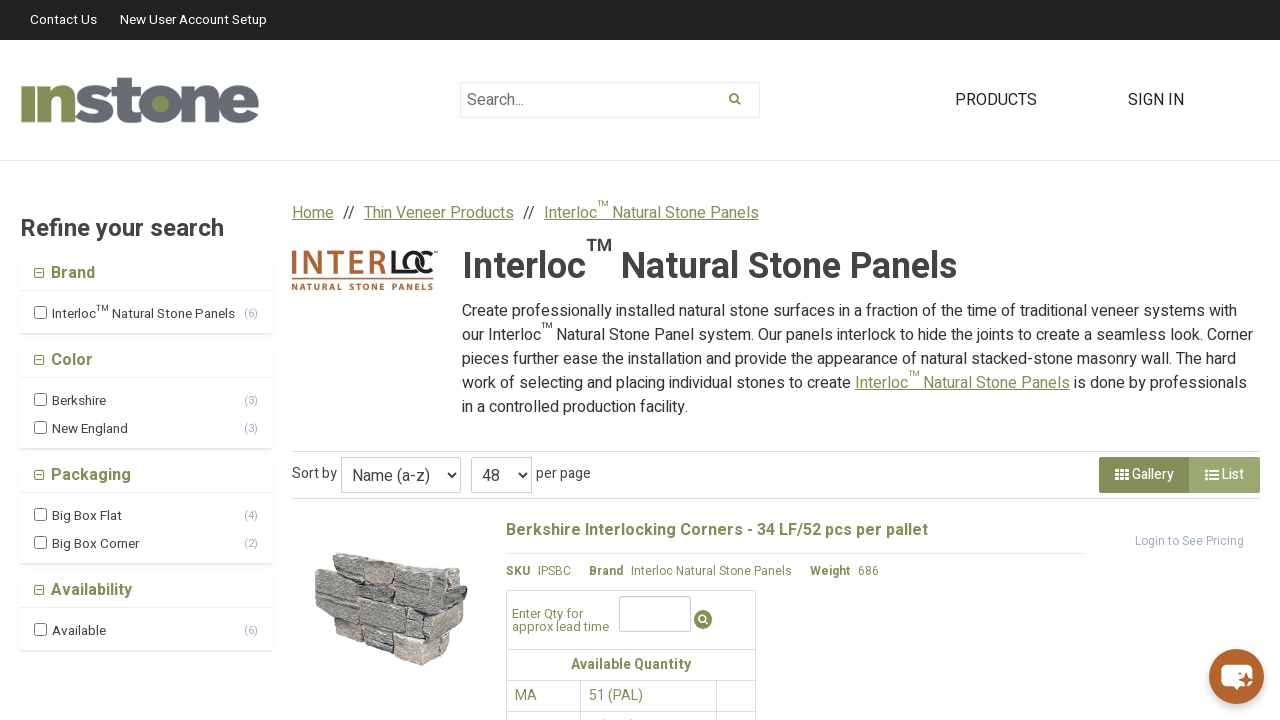

Filled quantity input field with value '1' on input.qty-input.custom-qty >> nth=0
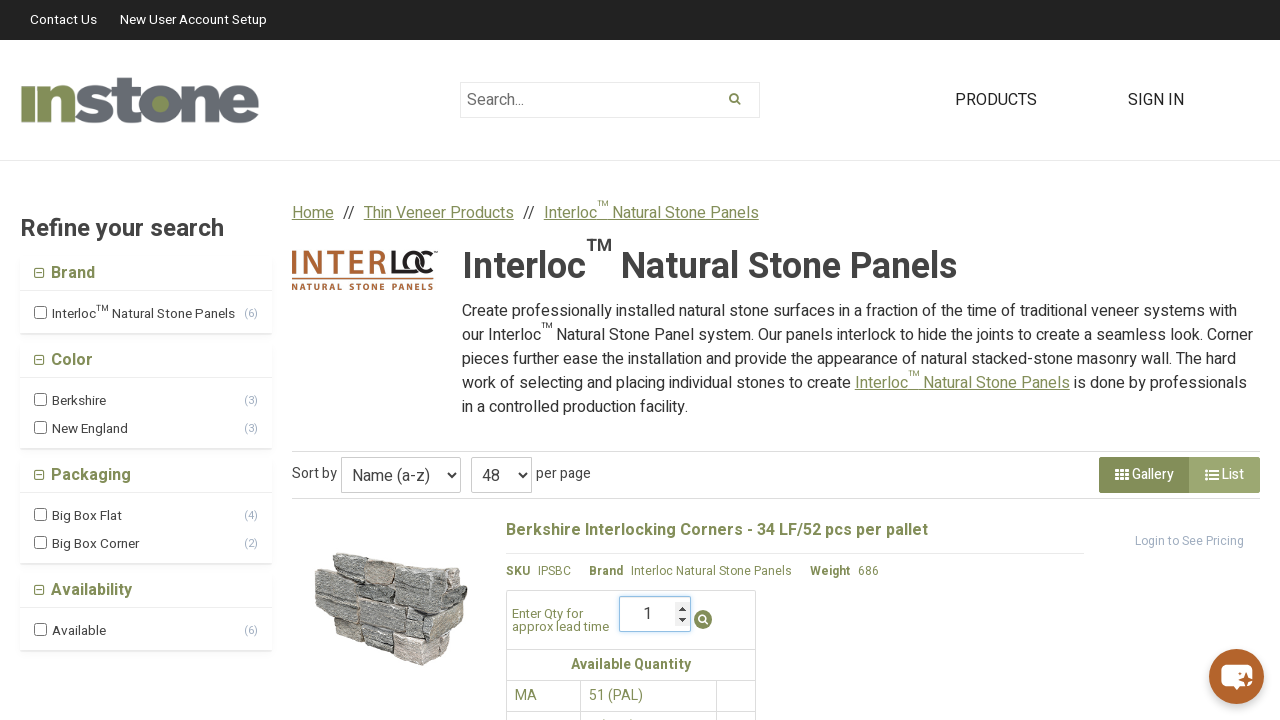

Pressed Enter to submit quantity on input.qty-input.custom-qty >> nth=0
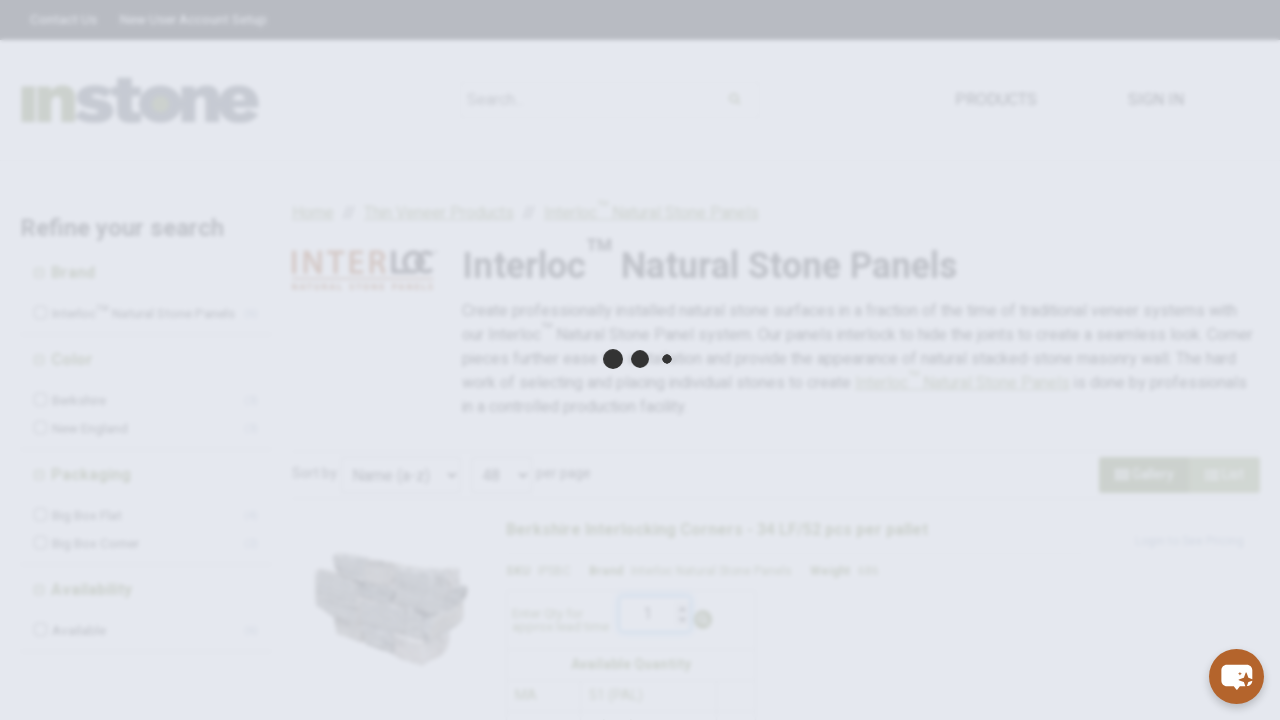

Waited for loading indicator to disappear
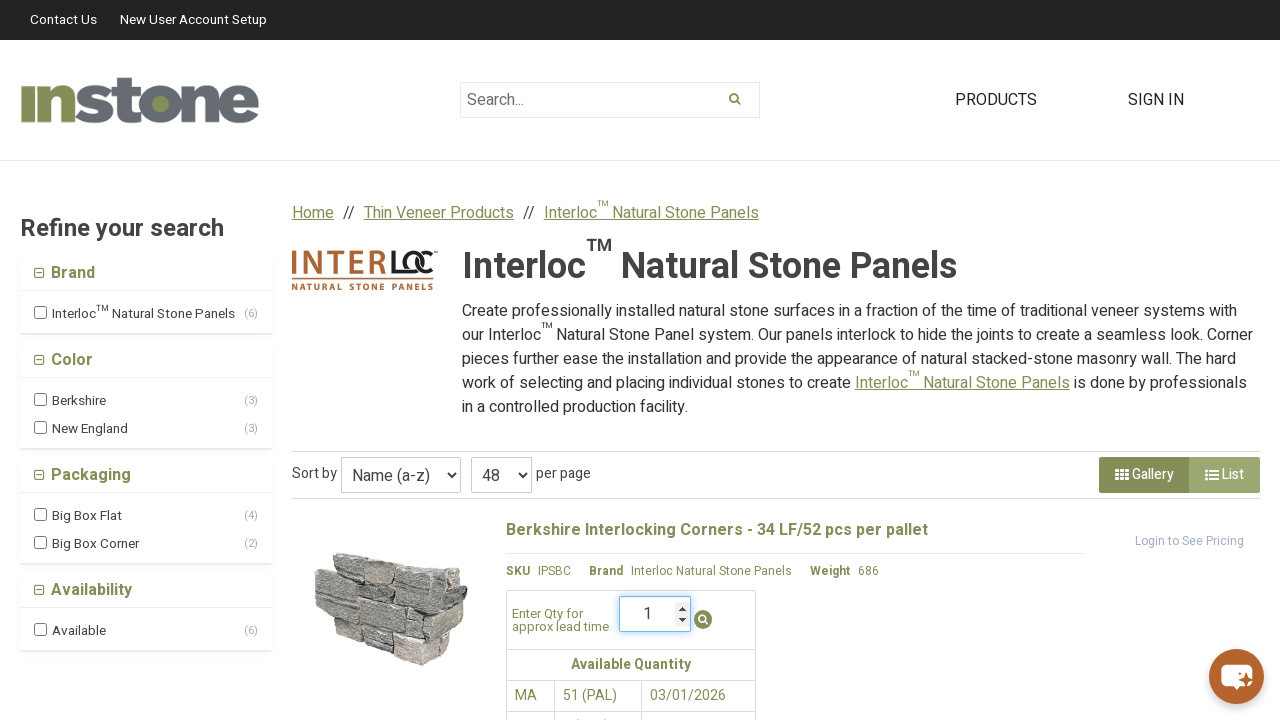

Verified TBD price is displayed for non-logged-in user
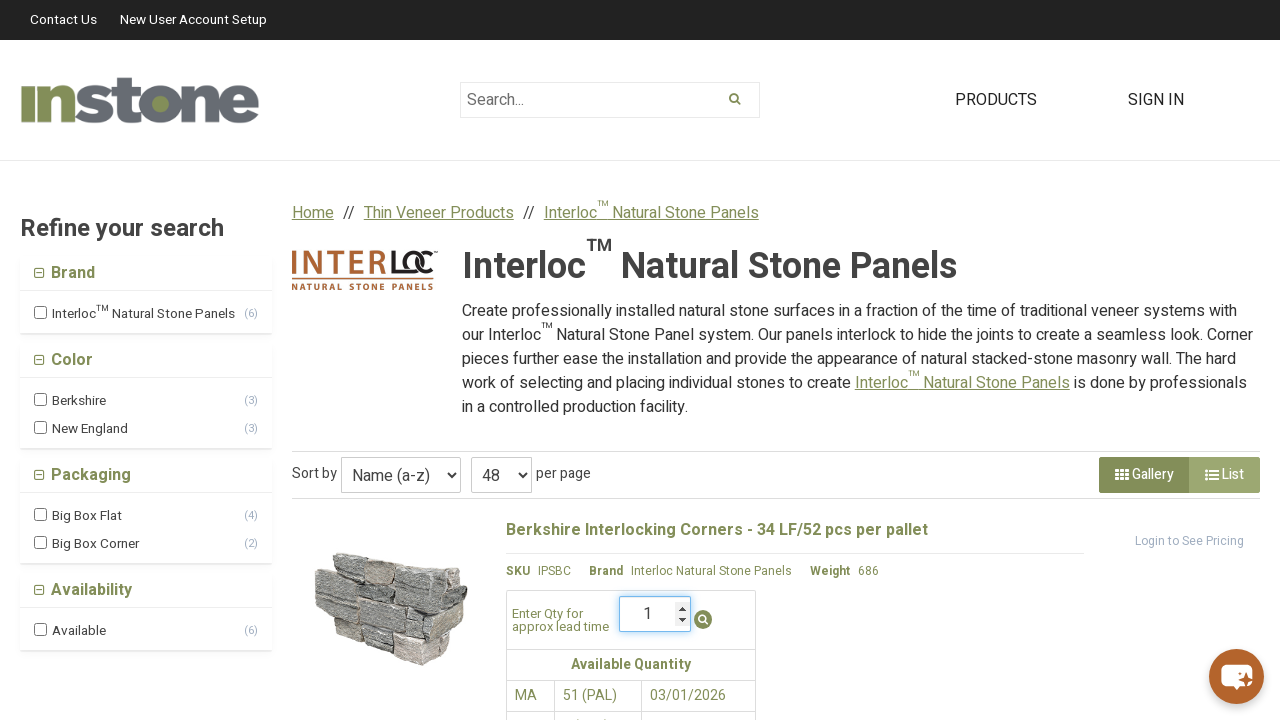

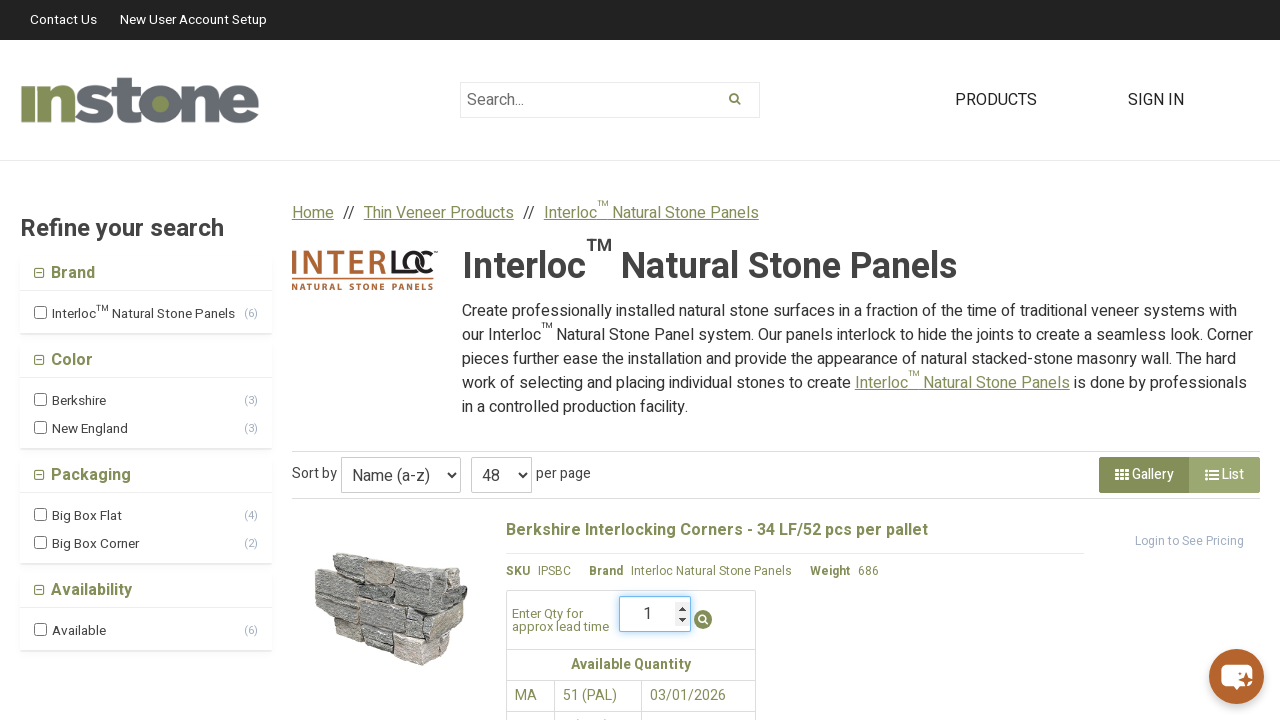